Tests the voice notebook application by clicking the record button and then clicking a result button

Starting URL: https://voicenotebook.com/

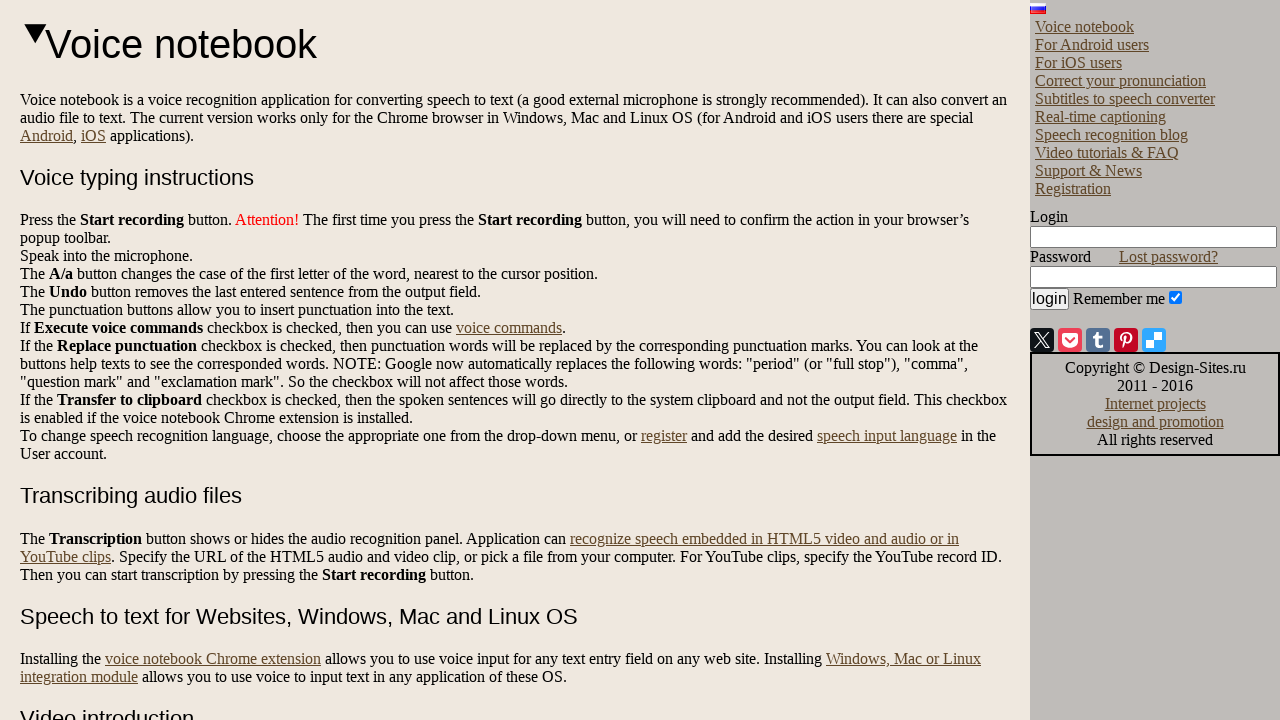

Clicked the record button to start recording at (80, 361) on xpath=//*[@id="recbtn"]
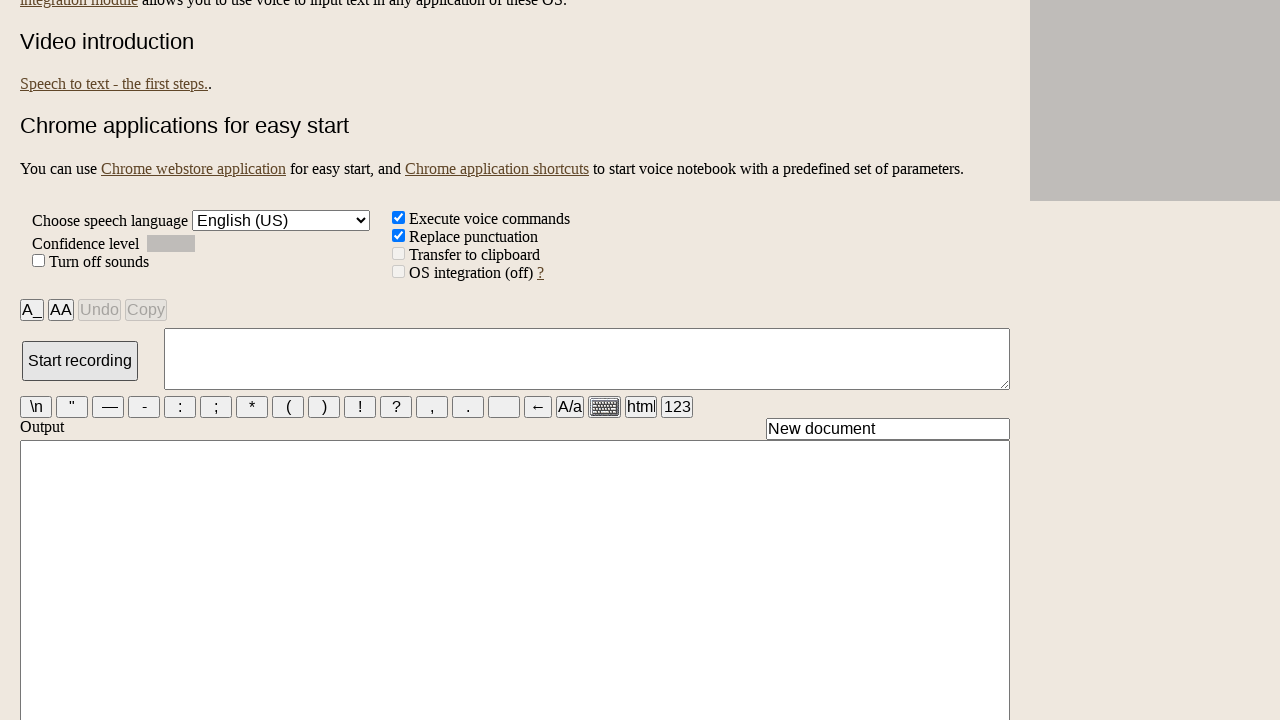

Waited 5 seconds for recording to process
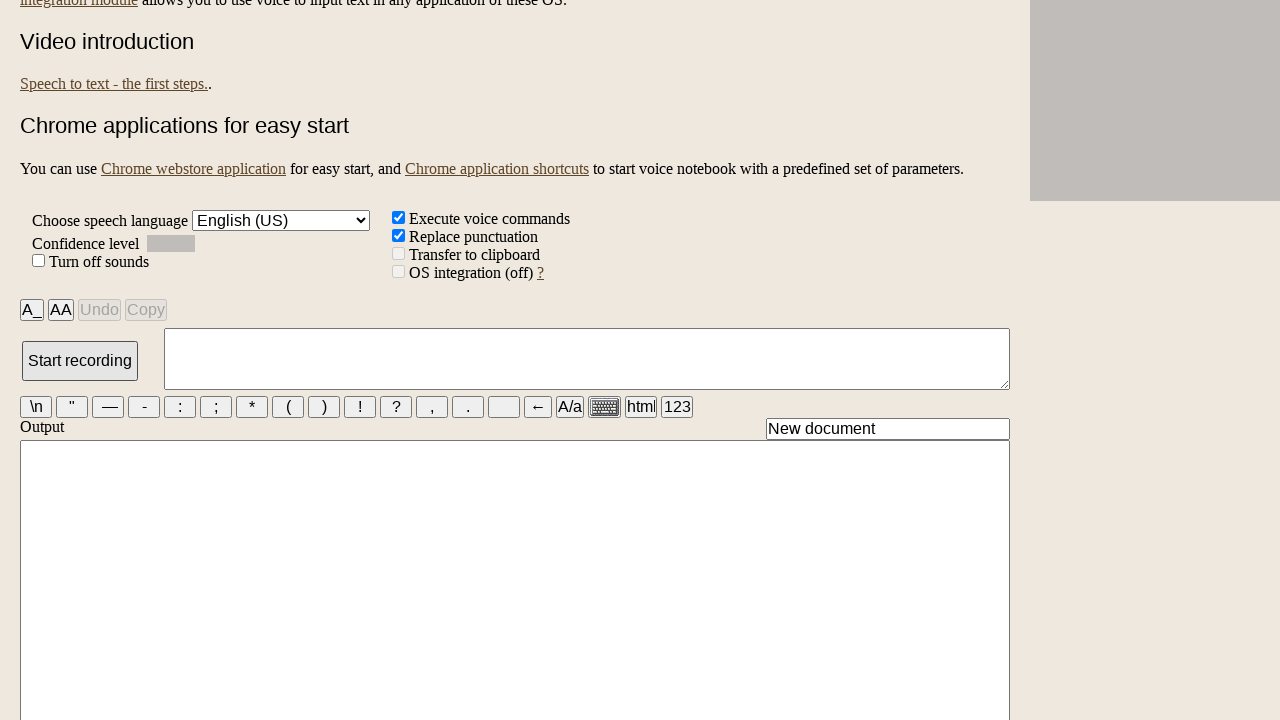

Clicked the result button at (66, 360) on xpath=//*[@id="content"]/div[7]/input[1]
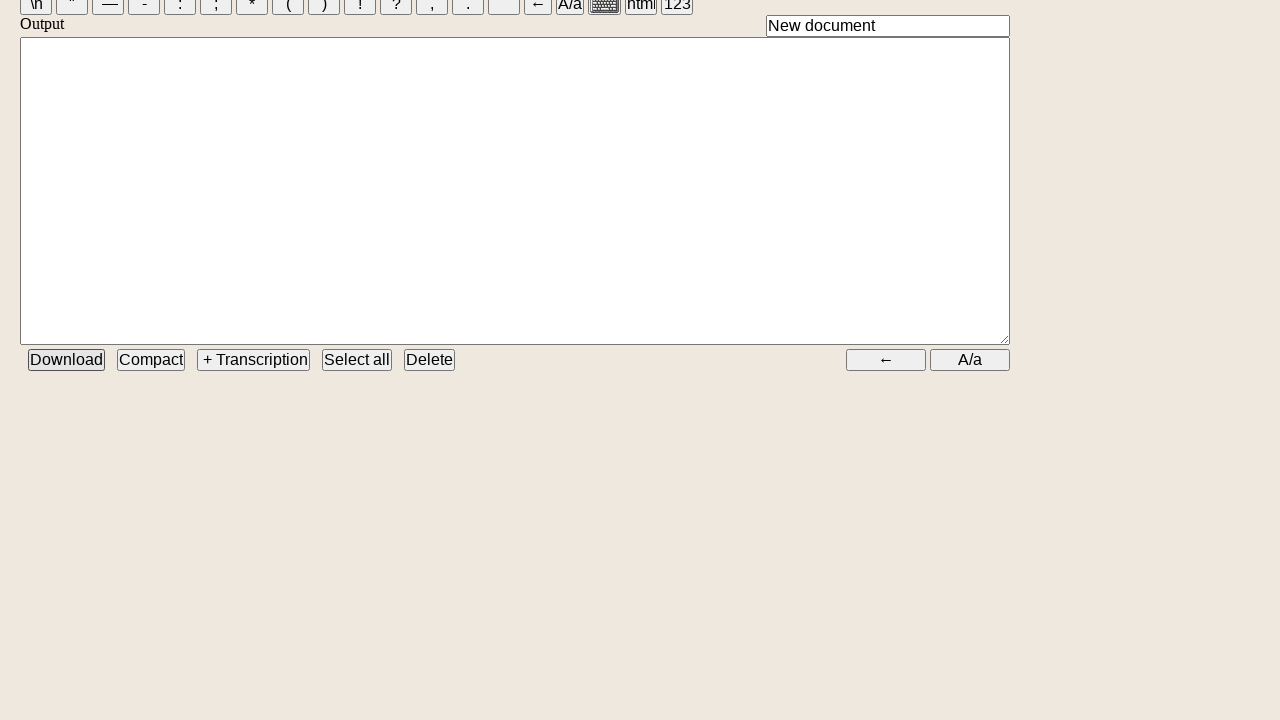

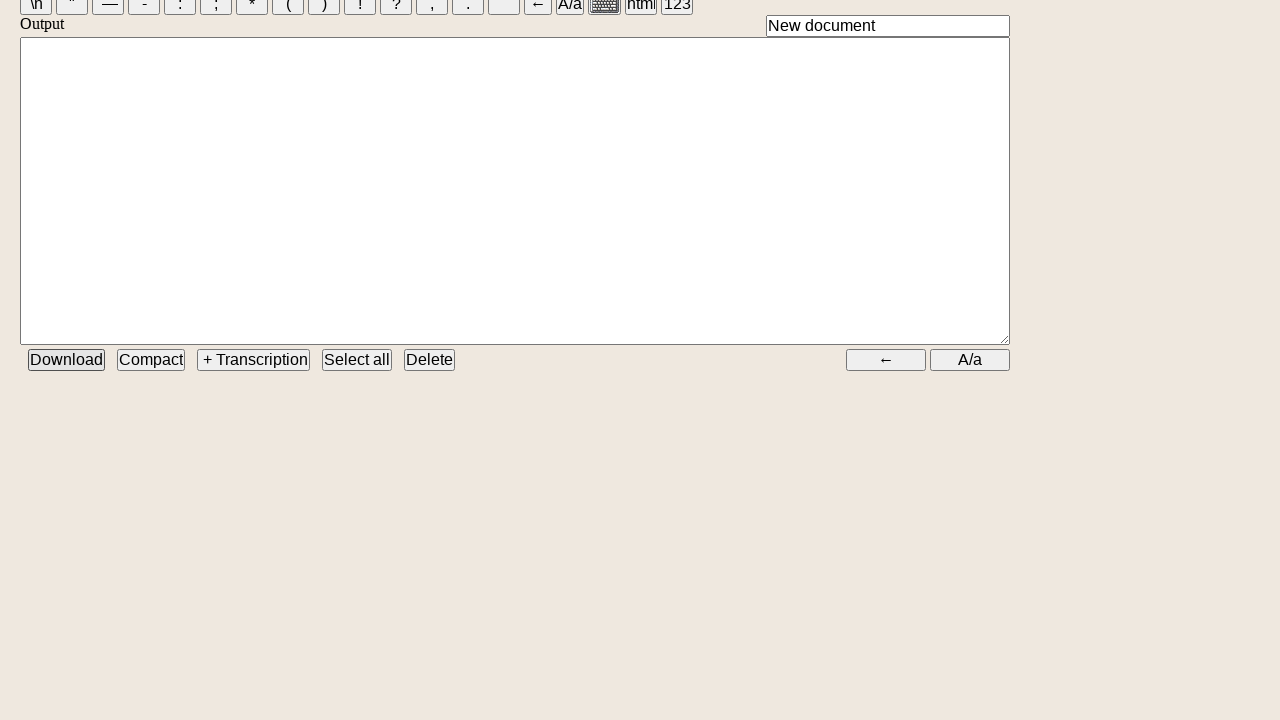